Tests browser window handling by clicking a button to open a new window, switching to the new window to verify its content, closing it, and switching back to the main window.

Starting URL: https://demoqa.com/browser-windows

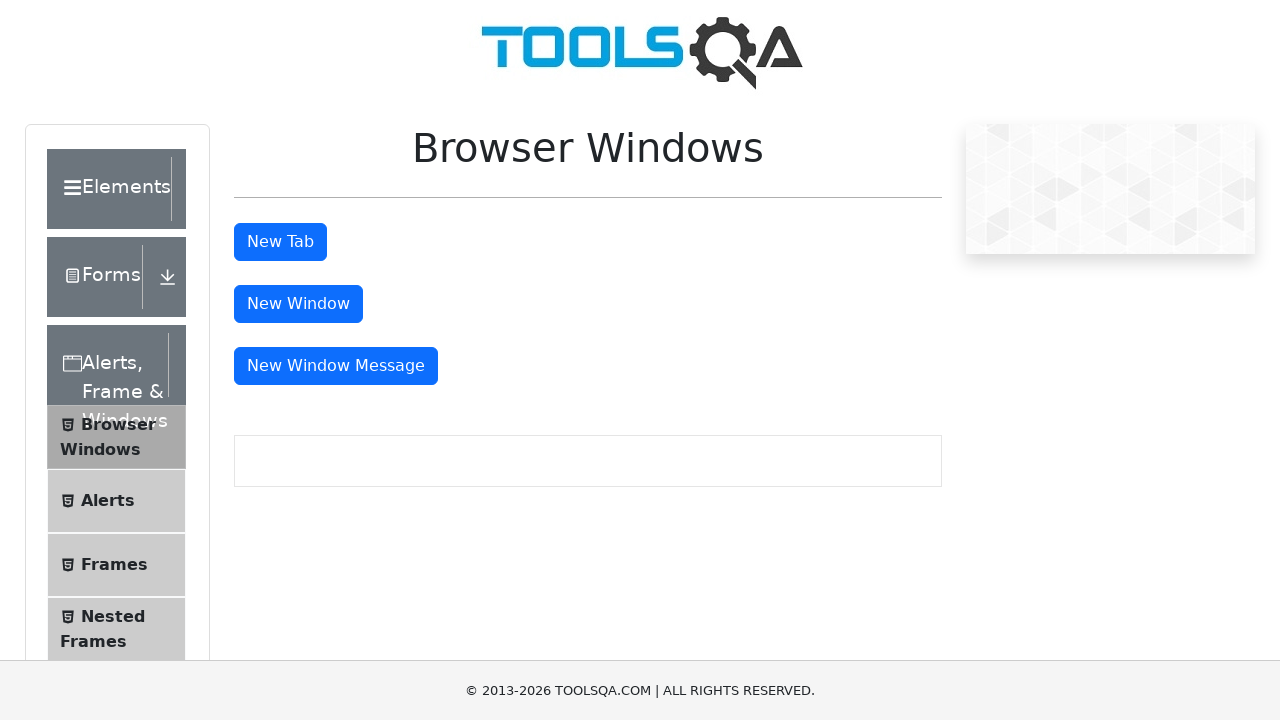

Scrolled down 250 pixels to make button visible
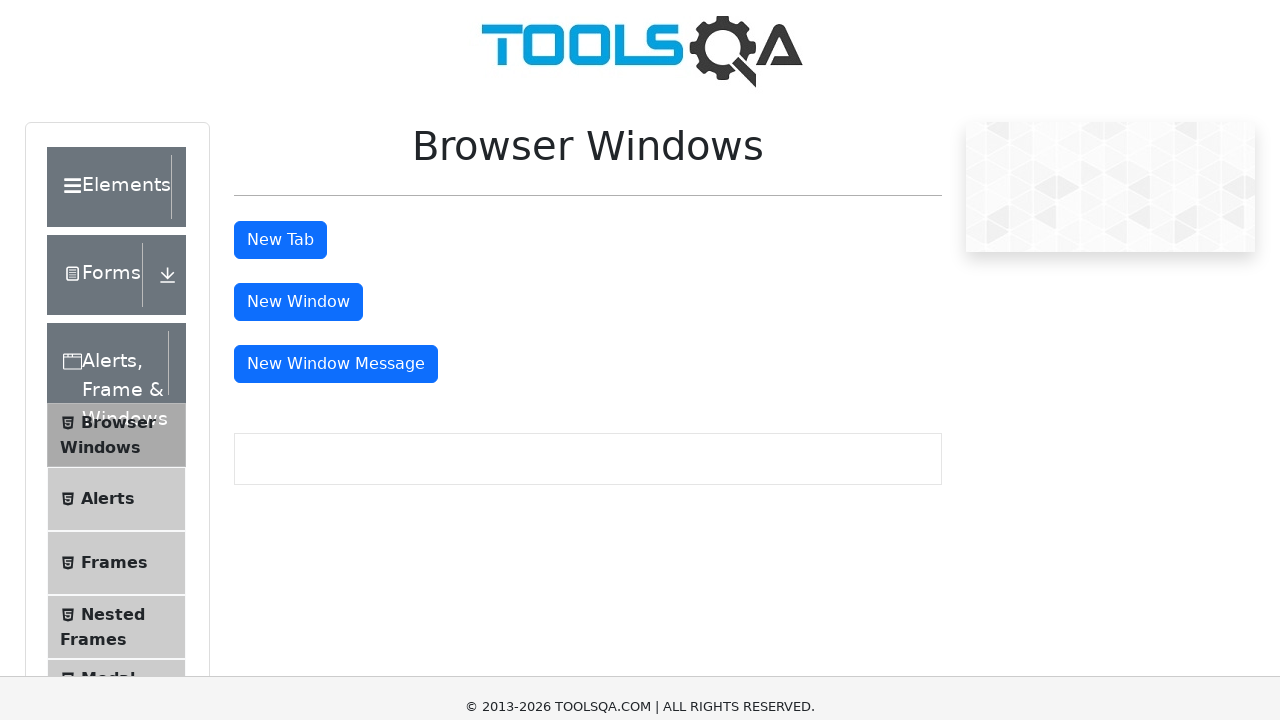

Clicked button to open new window at (298, 54) on #windowButton
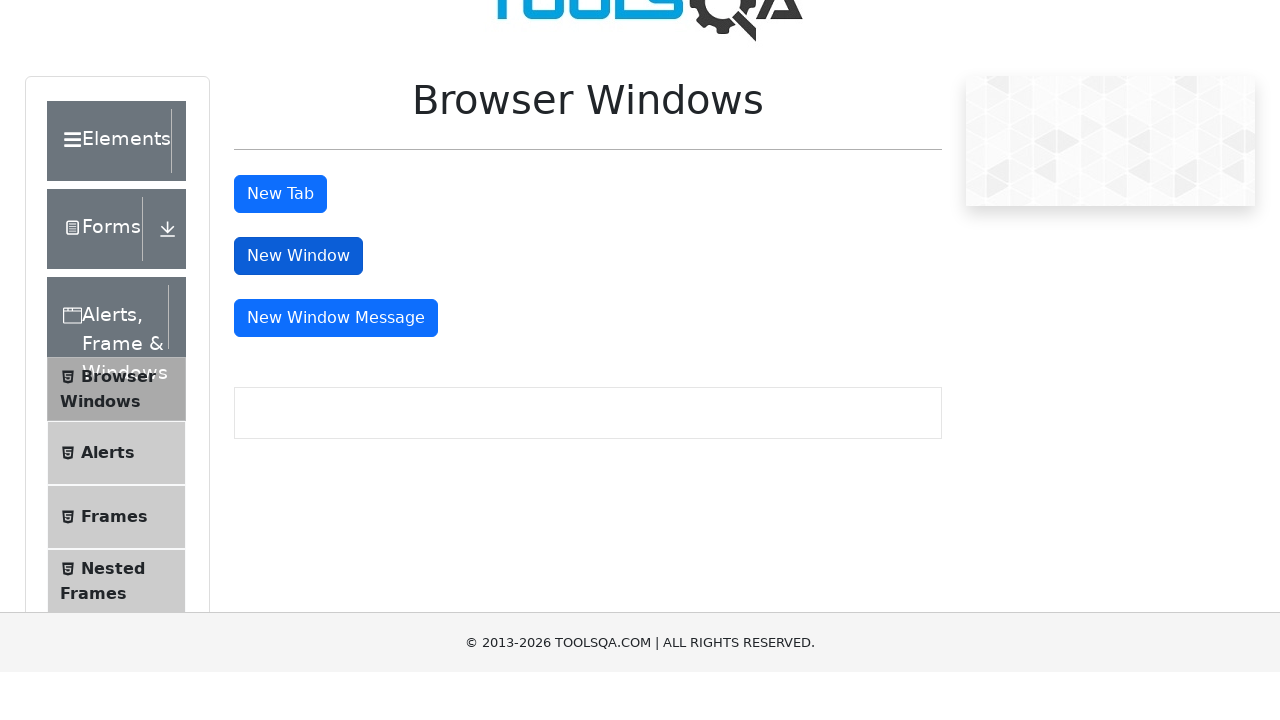

Captured new window page object
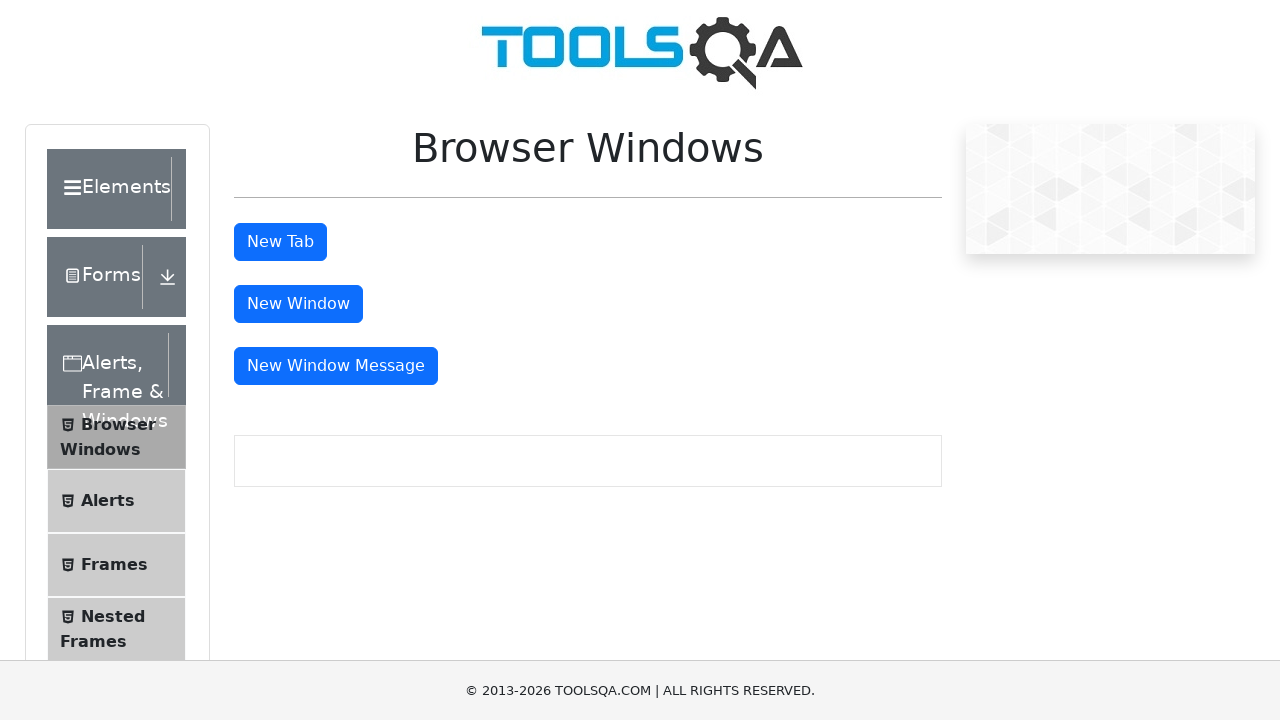

New window loaded and heading element is present
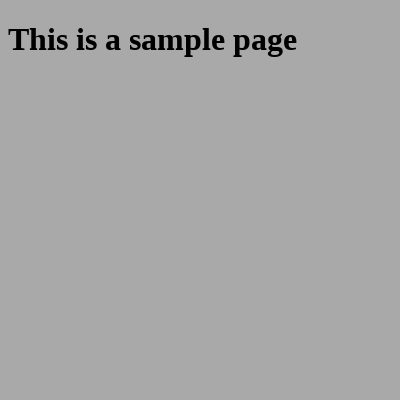

Retrieved heading text from new window: This is a sample page
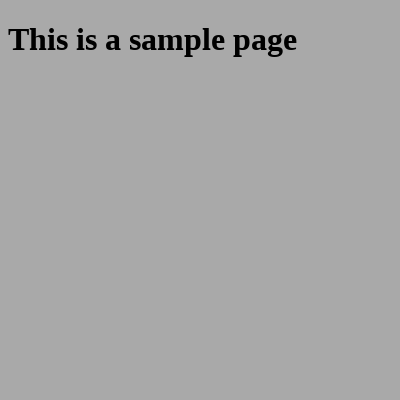

Closed the new window
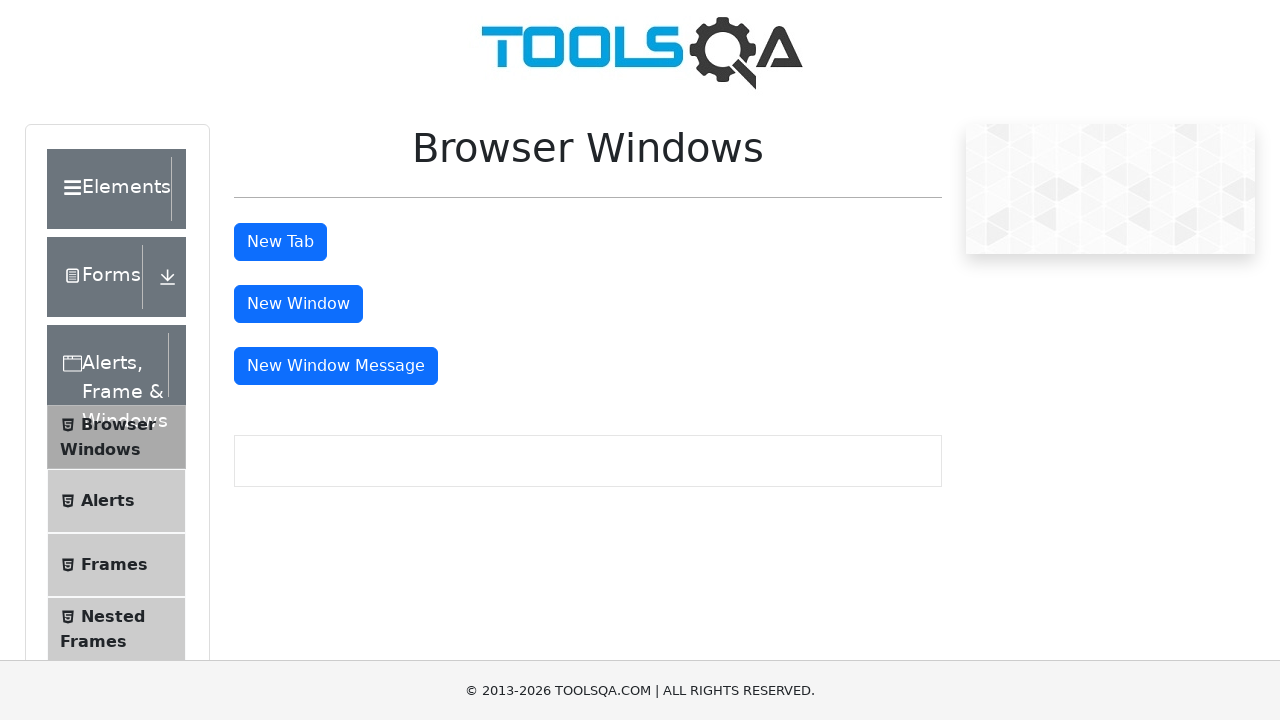

Verified main window is active by checking page title
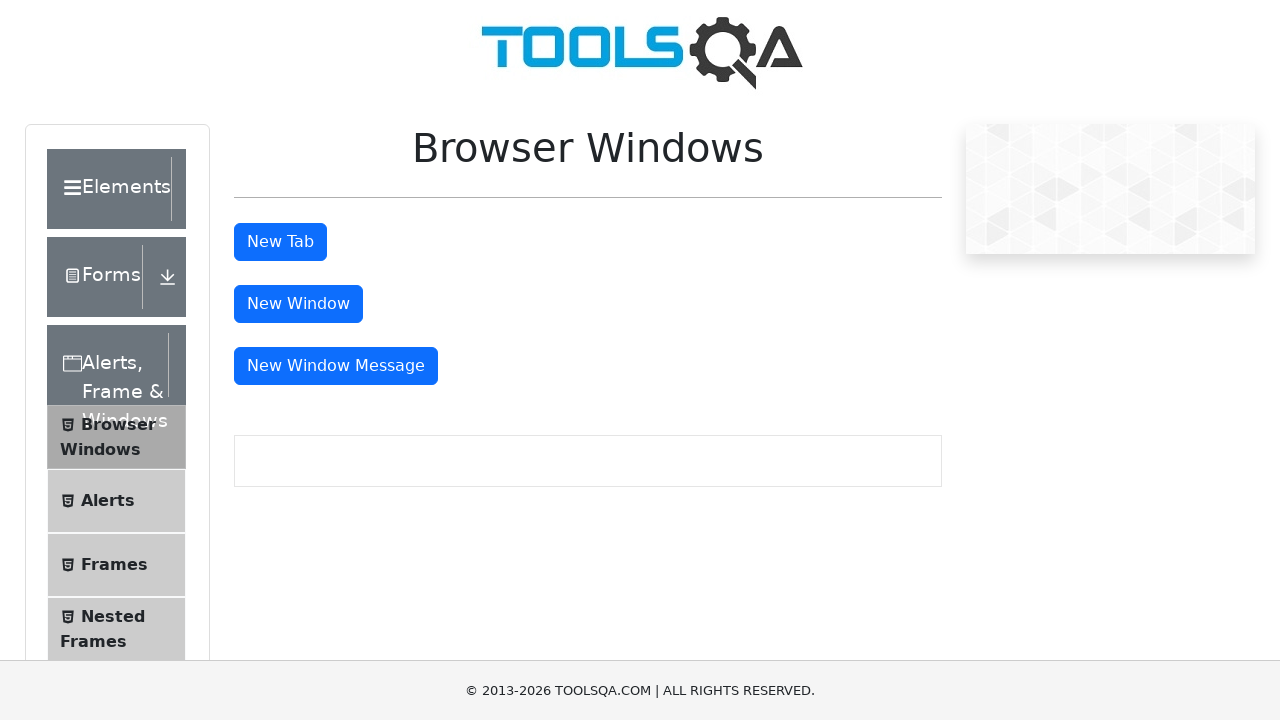

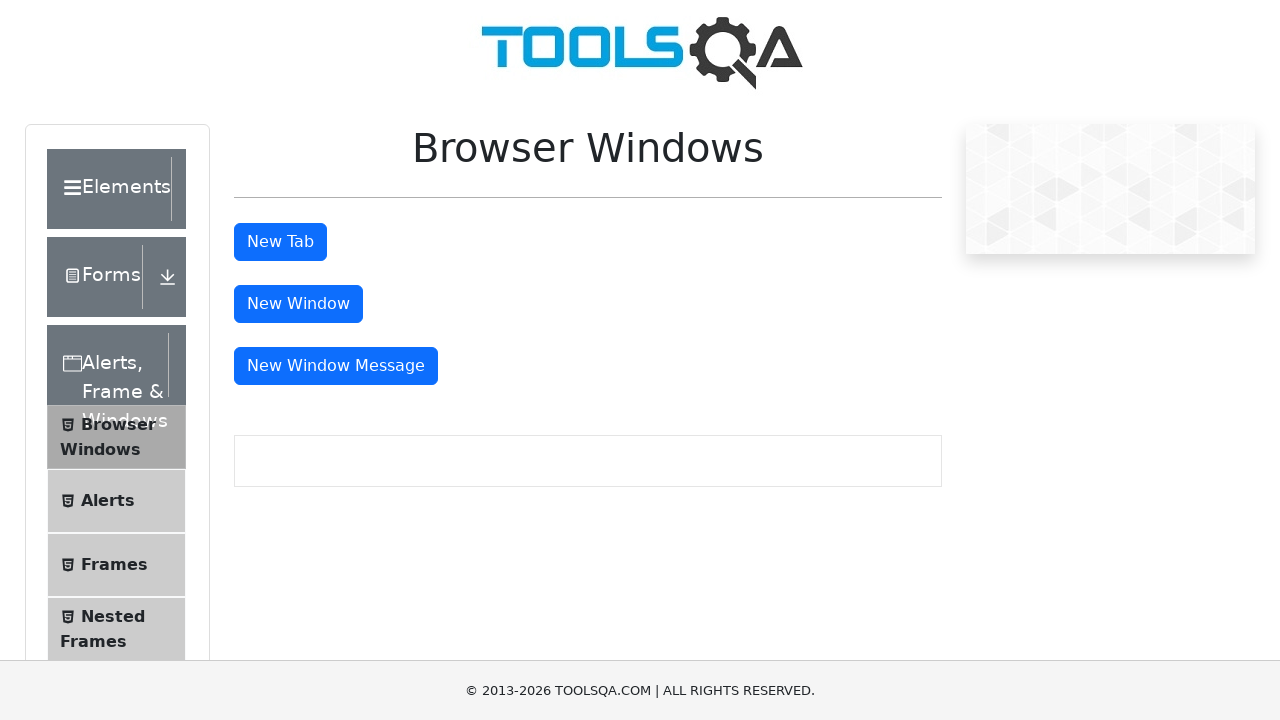